Navigates to a CSDN blog page and verifies that article links are present on the page

Starting URL: https://blog.csdn.net/lzw_java?type=blog

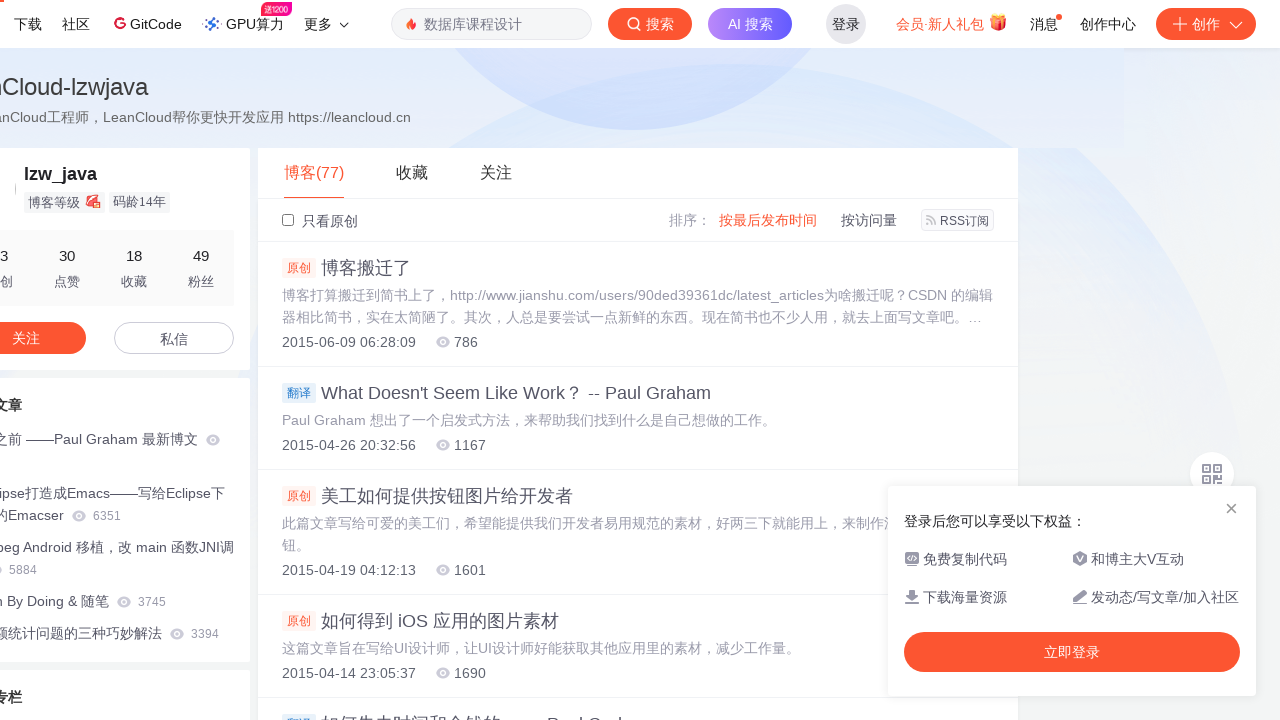

Waited for links to load on CSDN blog page
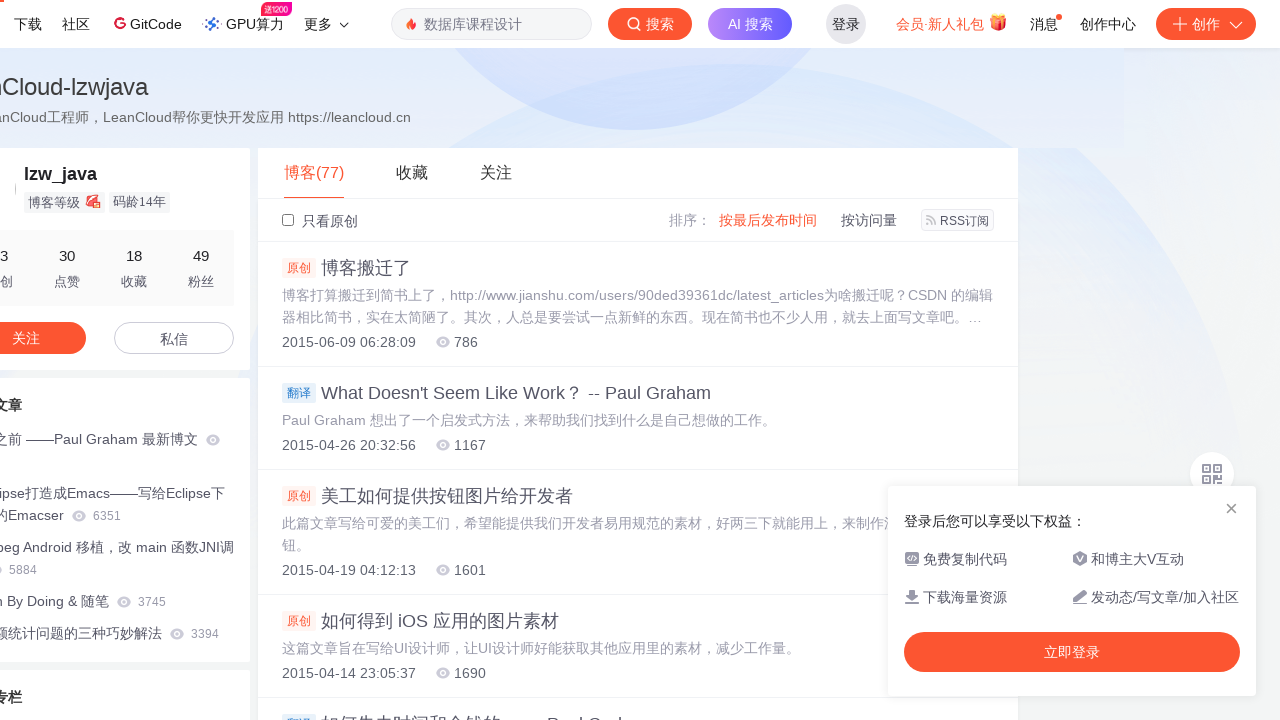

Verified article links with blog.csdn.net URLs are present
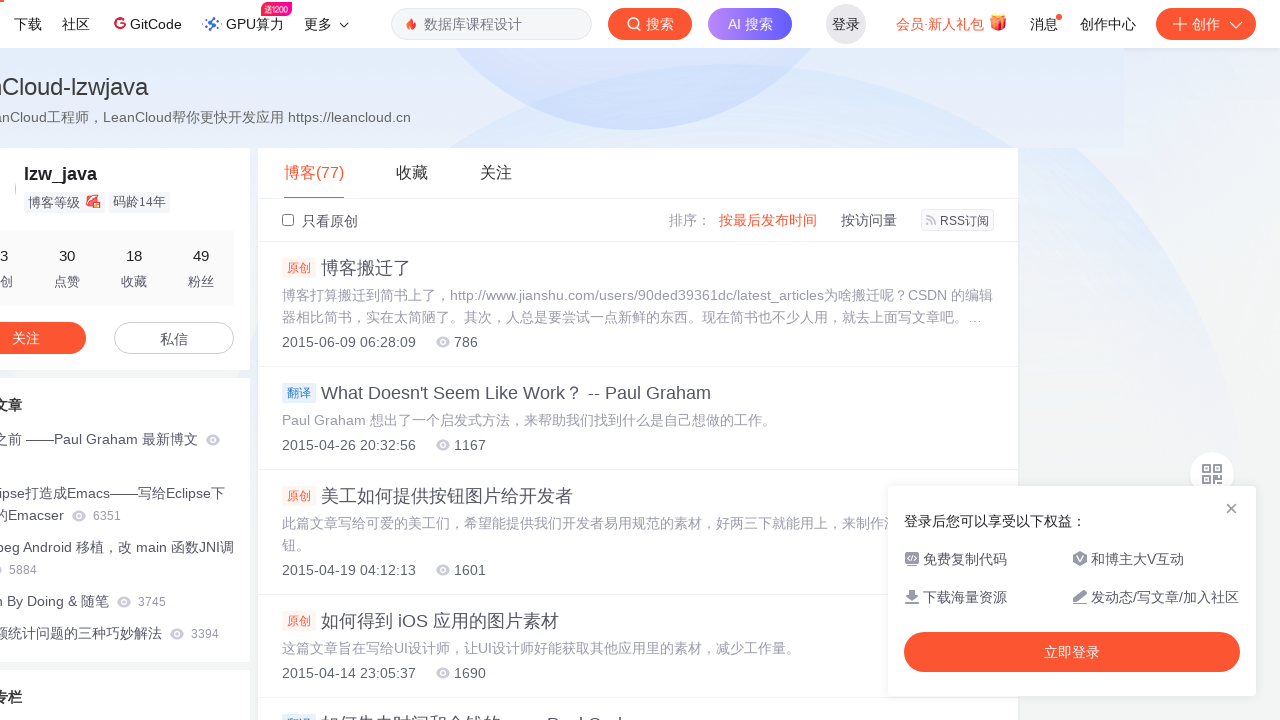

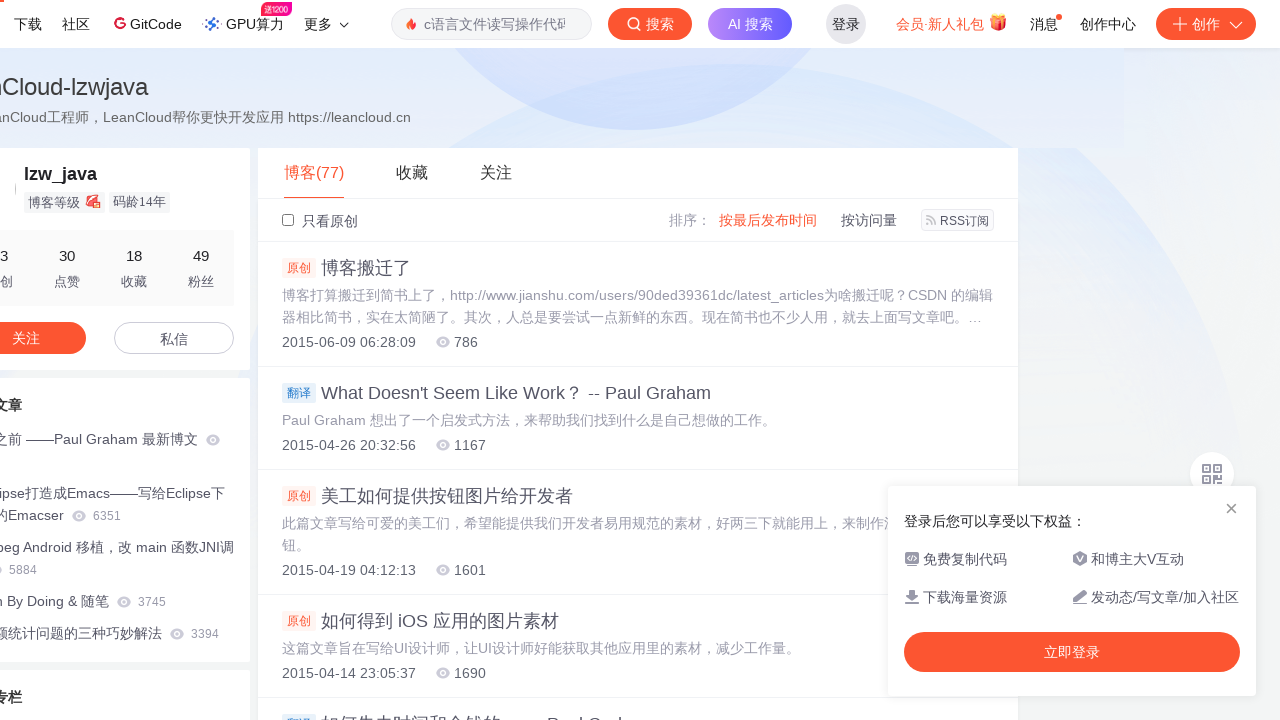